Tests search functionality on Jiumo book search website by entering a keyword and submitting the search form

Starting URL: https://www.jiumodiary.com

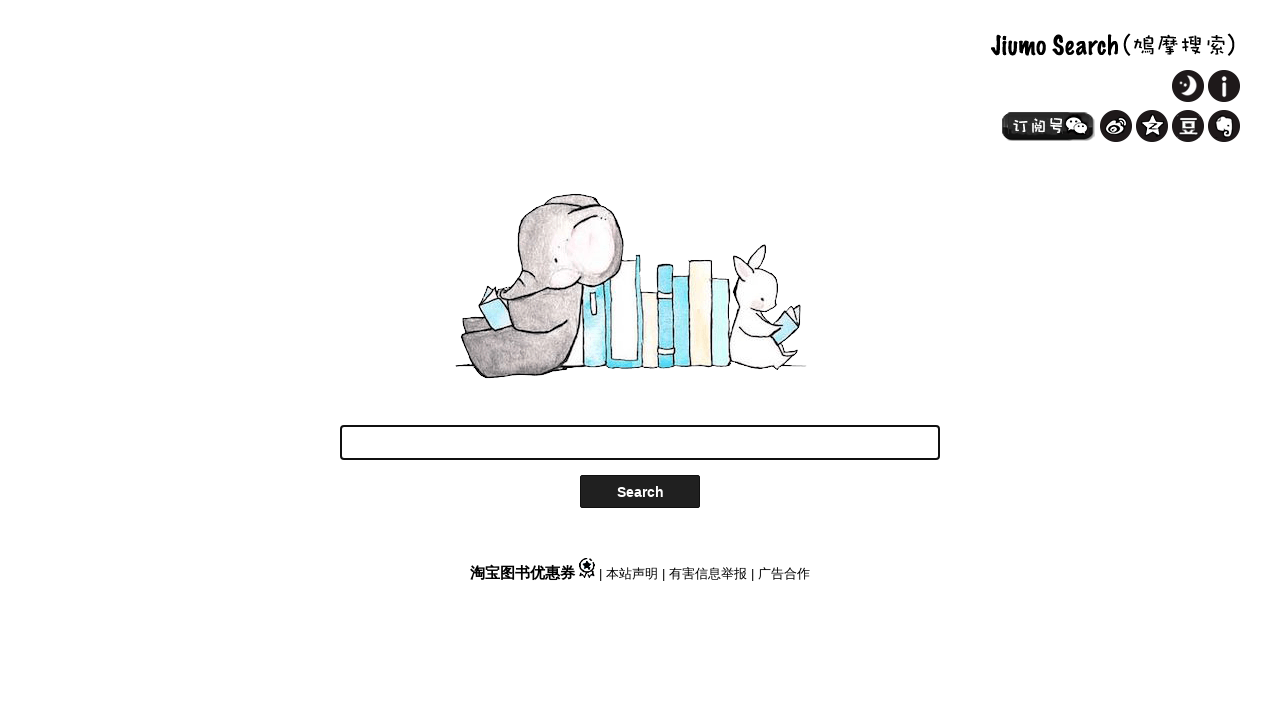

Filled search box with keyword '可怕的中年' on #SearchWord
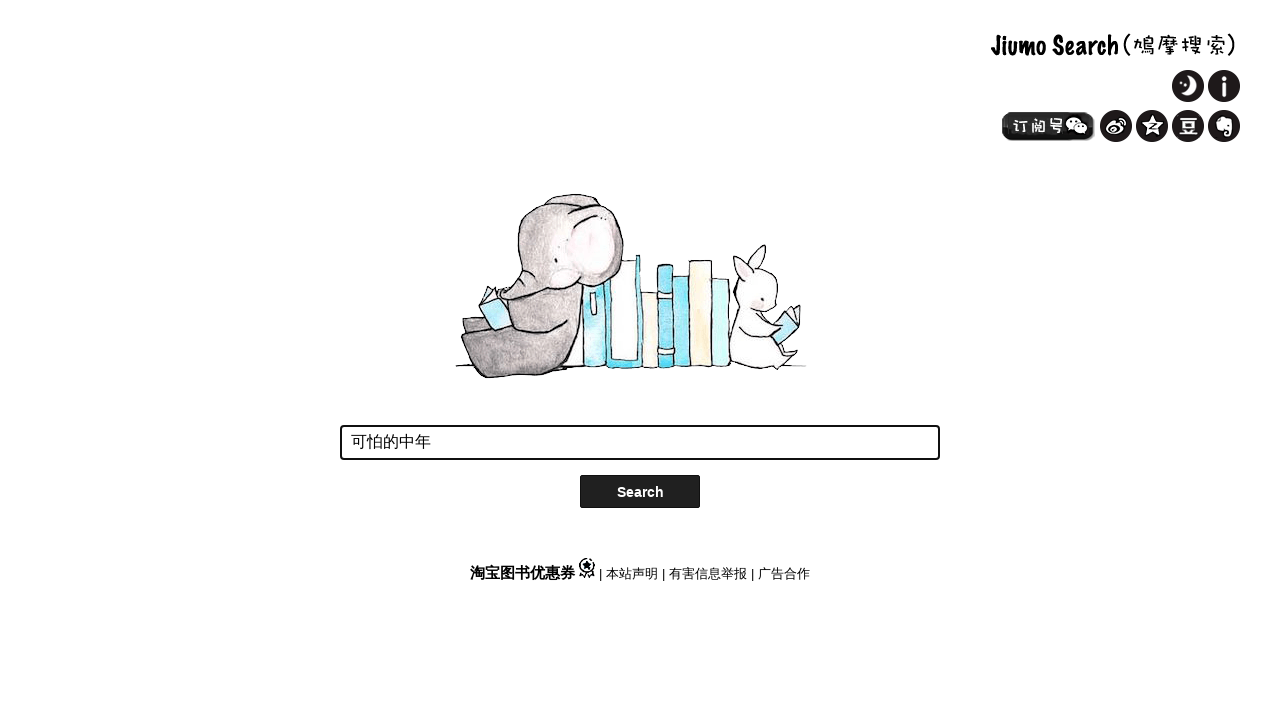

Pressed Enter to submit search form on #SearchWord
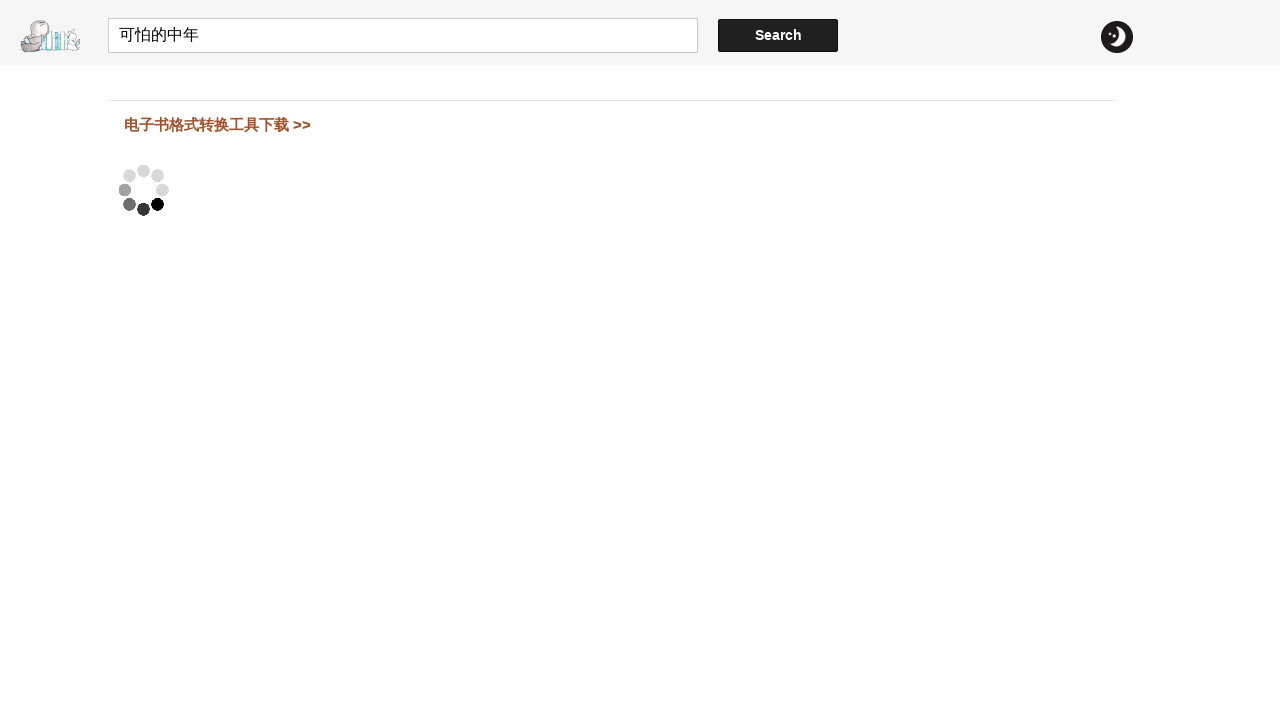

Search results loaded successfully
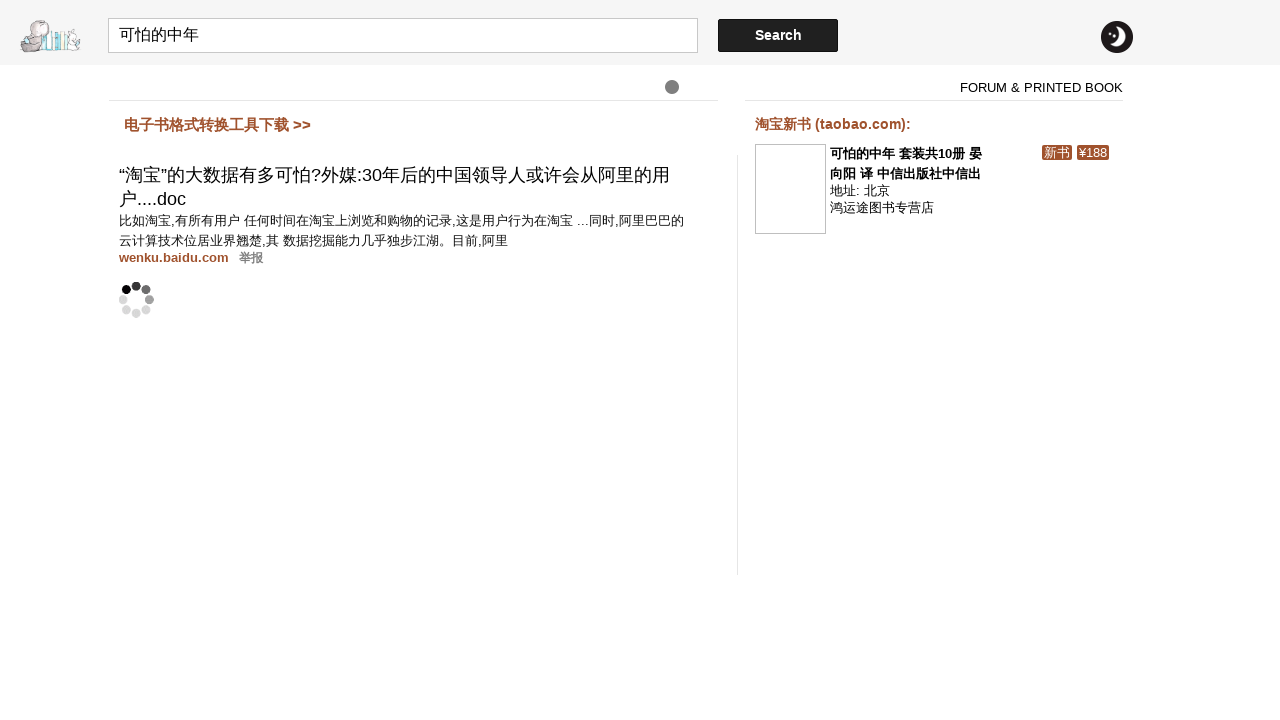

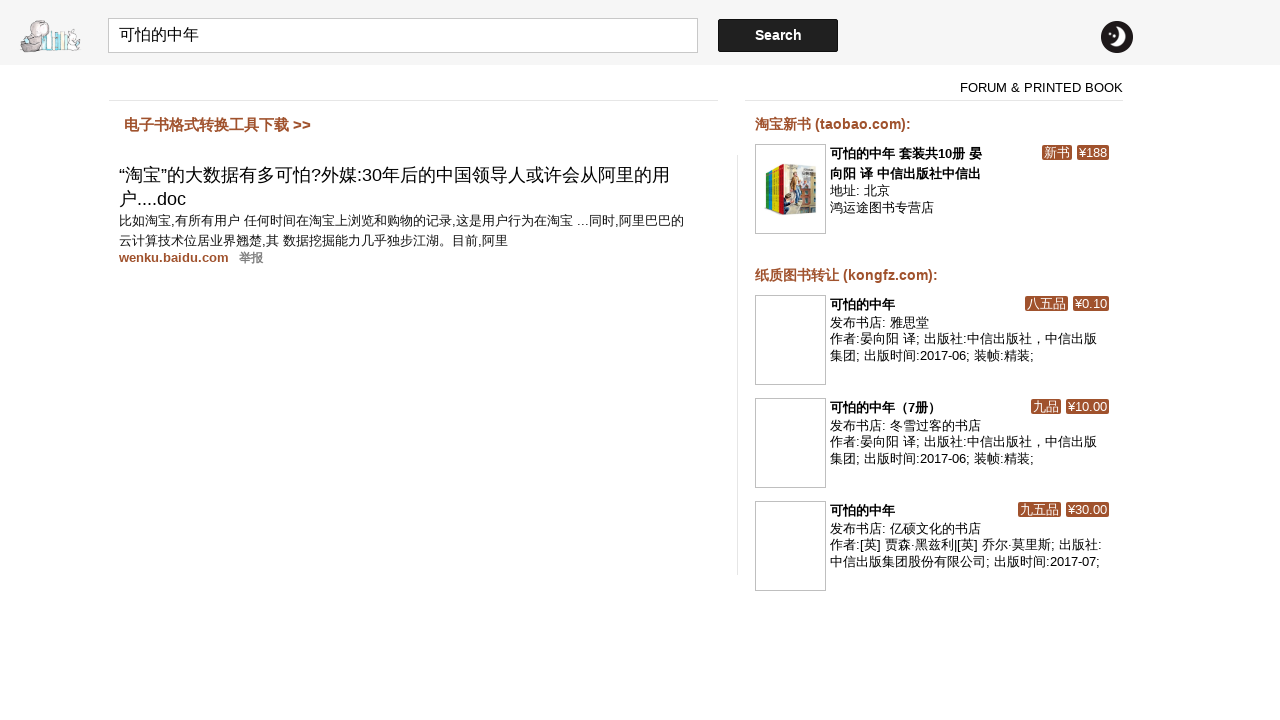